Tests window switching functionality by opening multiple windows, switching between them, and performing actions in different windows

Starting URL: https://demo.automationtesting.in/Windows.html

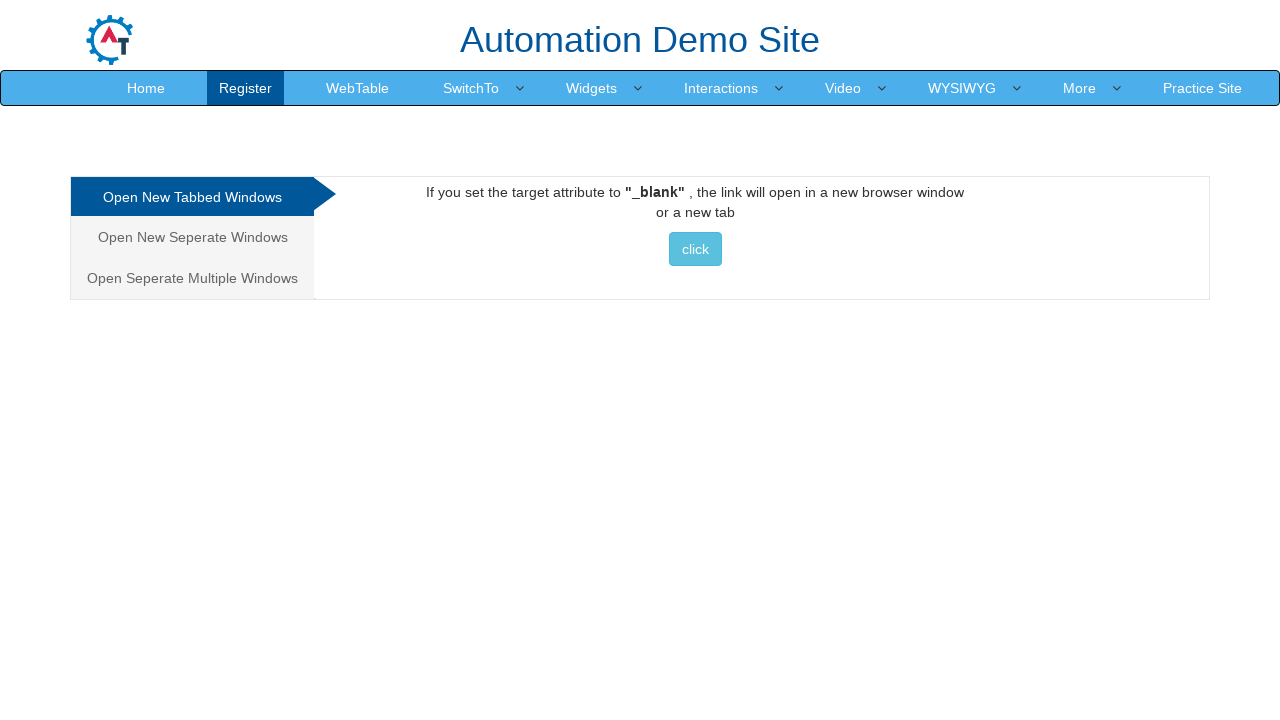

Clicked on 'Open Seperate Multiple Windows' link at (192, 278) on xpath=//a[.='Open Seperate Multiple Windows']
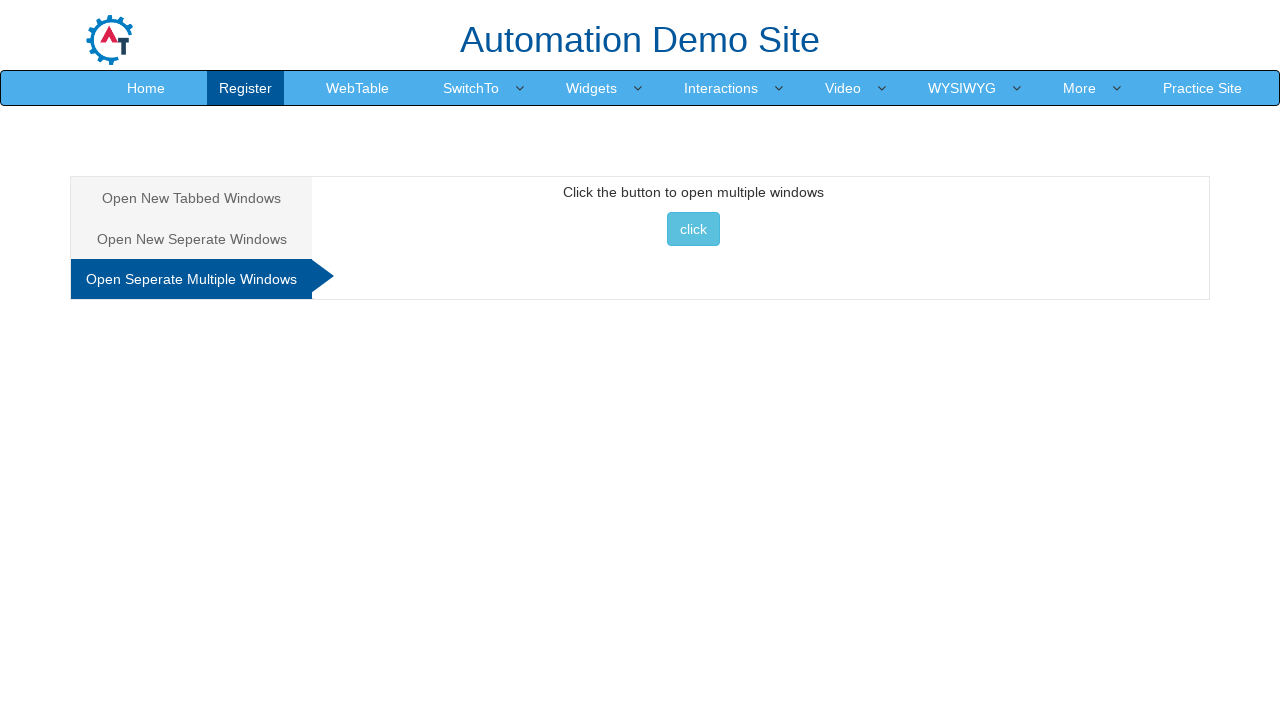

Clicked button to open multiple windows at (693, 229) on (//button[@class='btn btn-info'])[2]
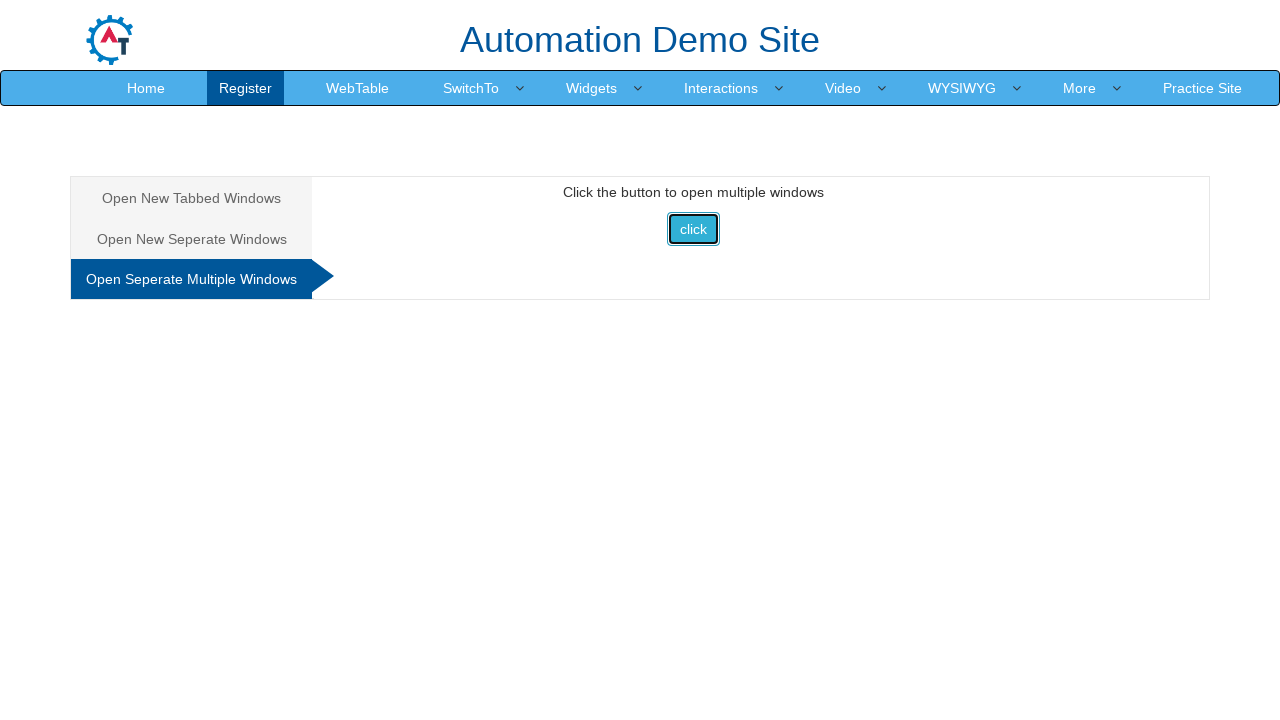

Waited for new windows to open
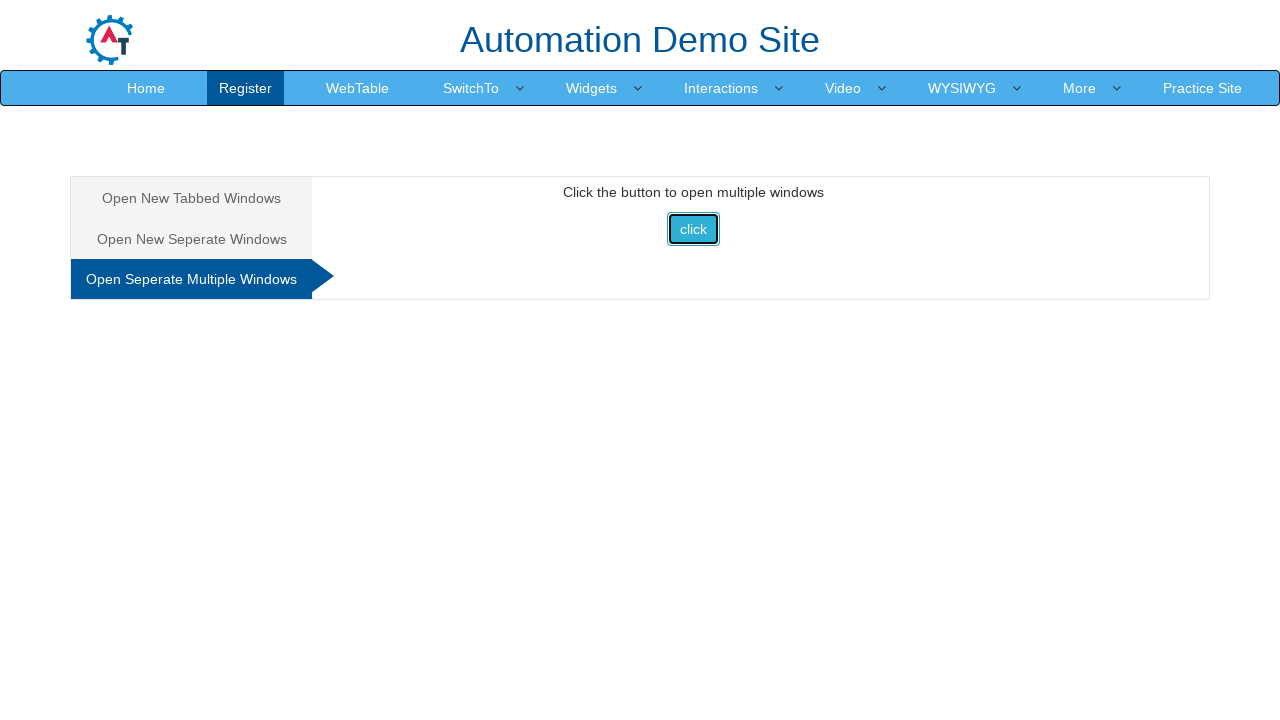

Retrieved all open page contexts
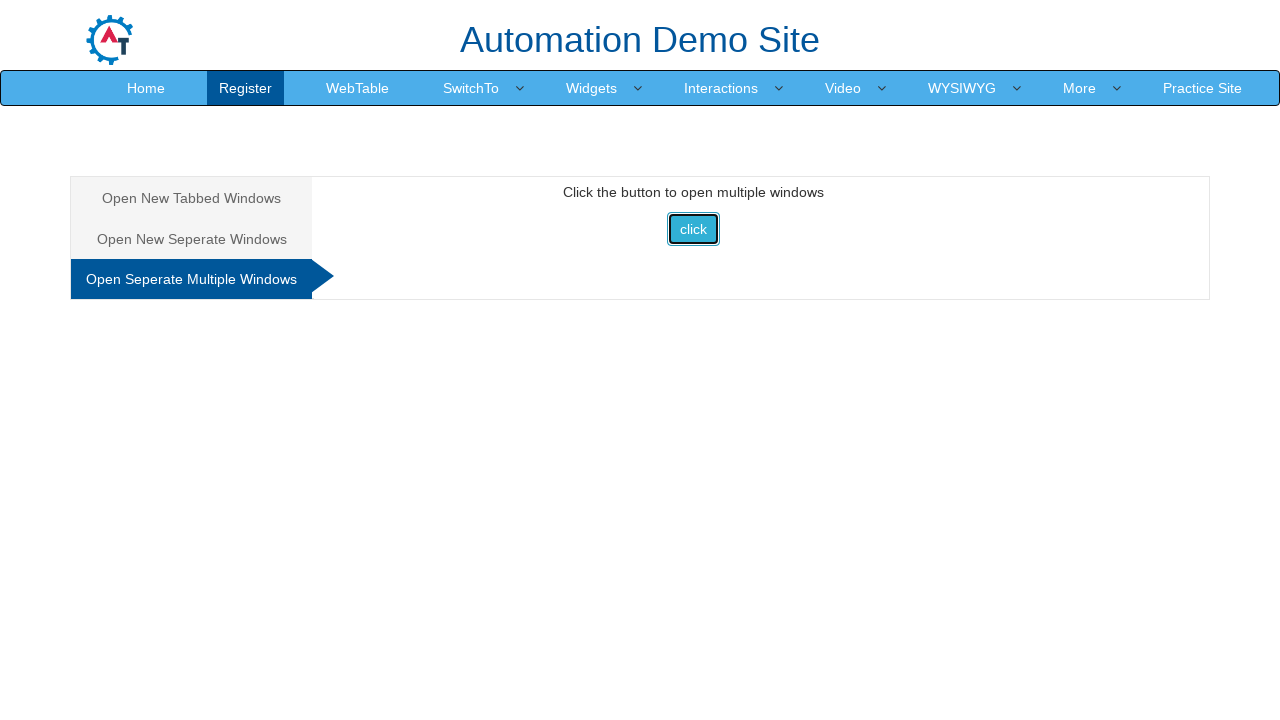

Found and switched to Index window
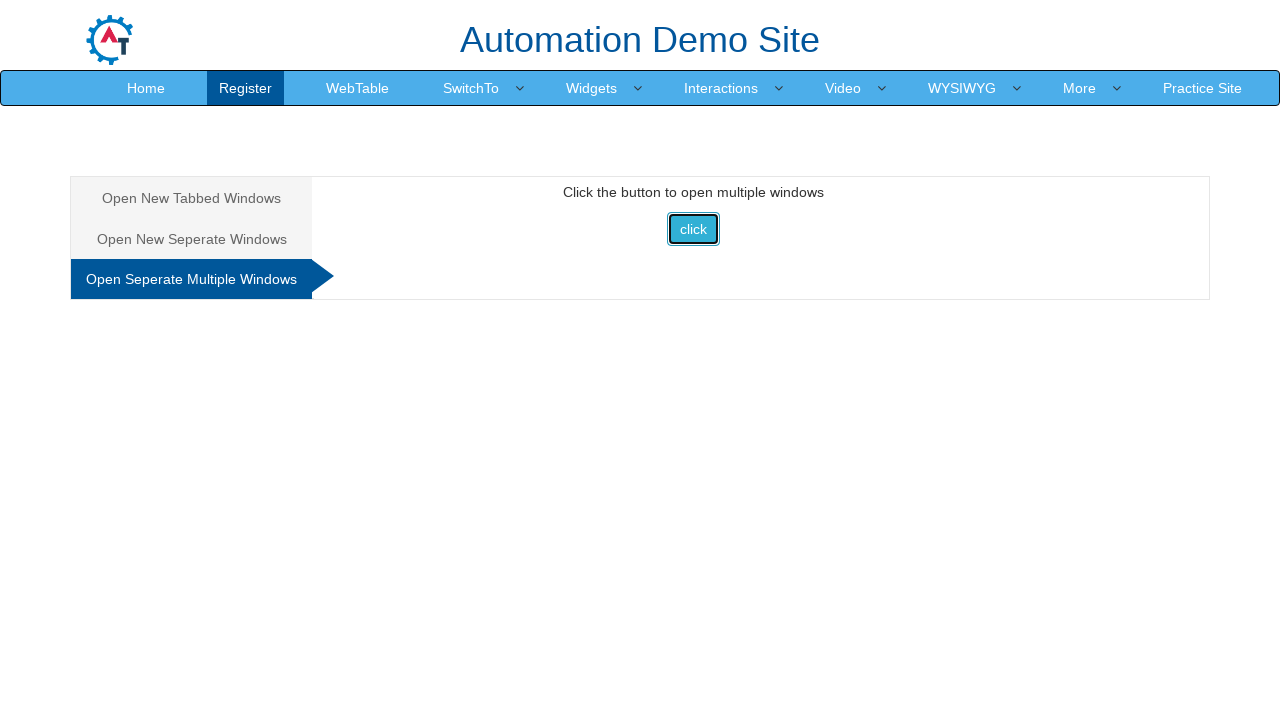

Filled email field with 'abc@gmail.com' in Index window on #email
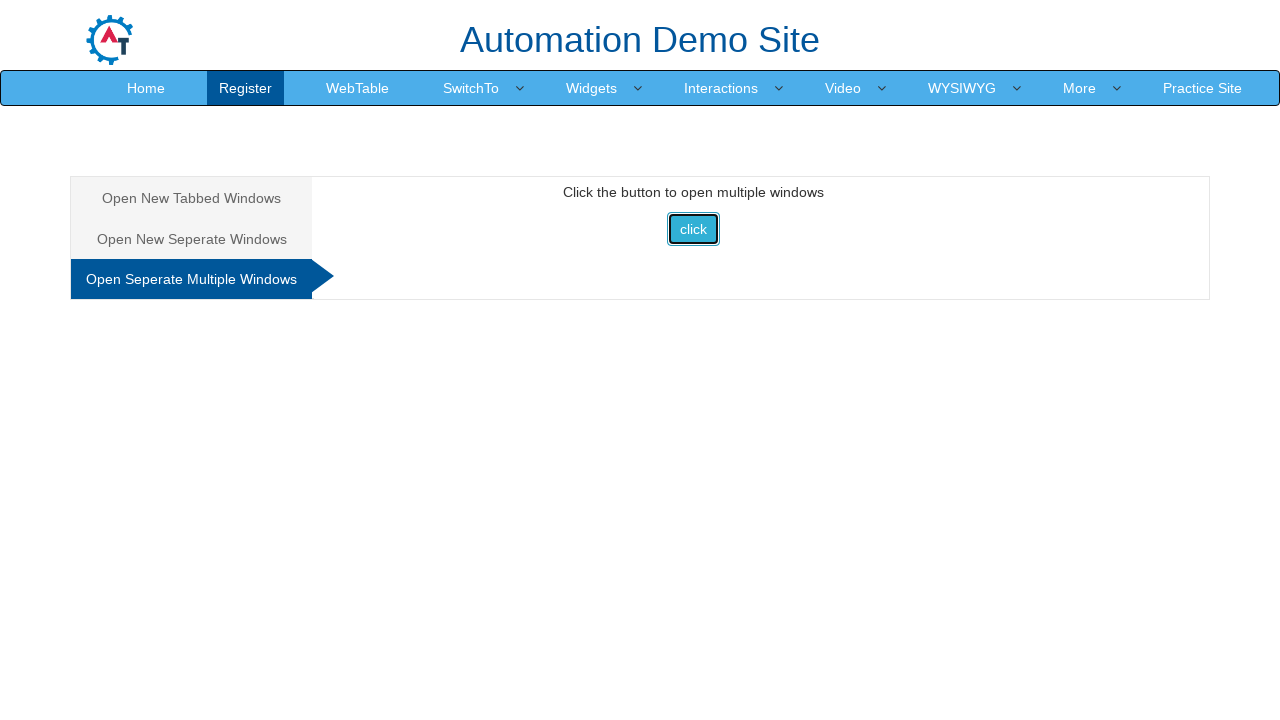

Clicked enter/submit button in Index window at (809, 374) on #enterimg
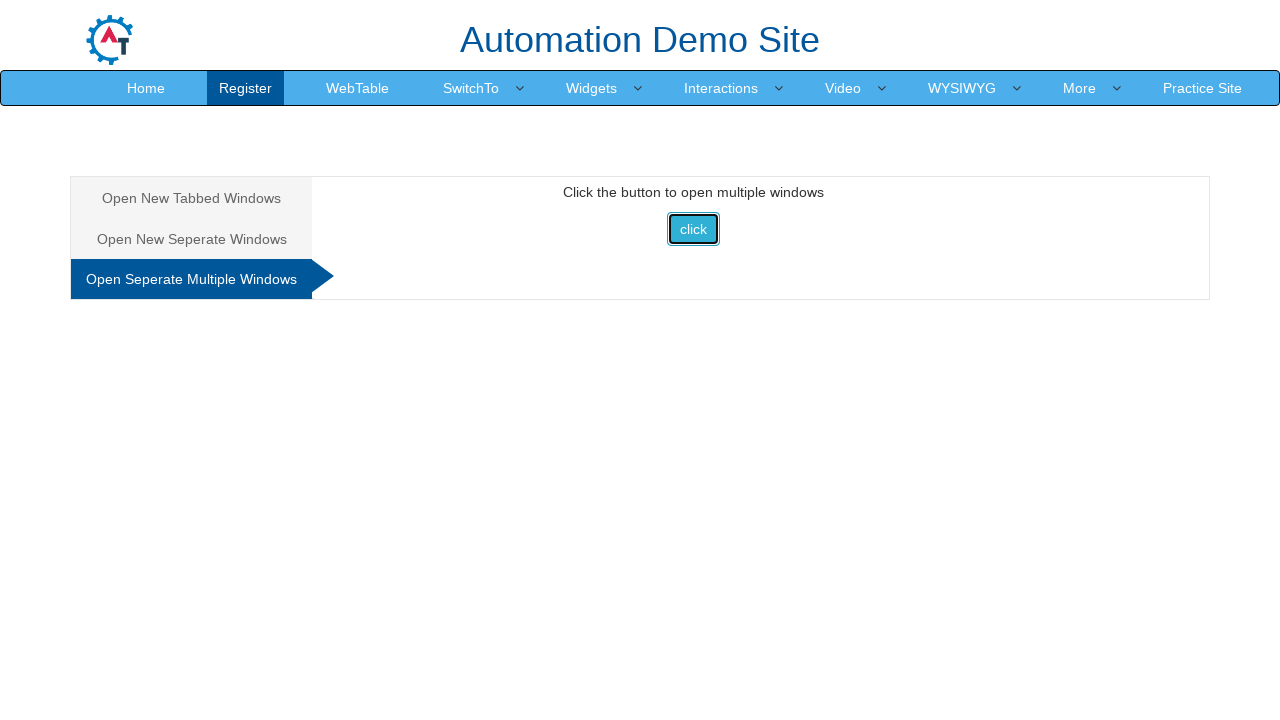

Found and switched to Selenium window
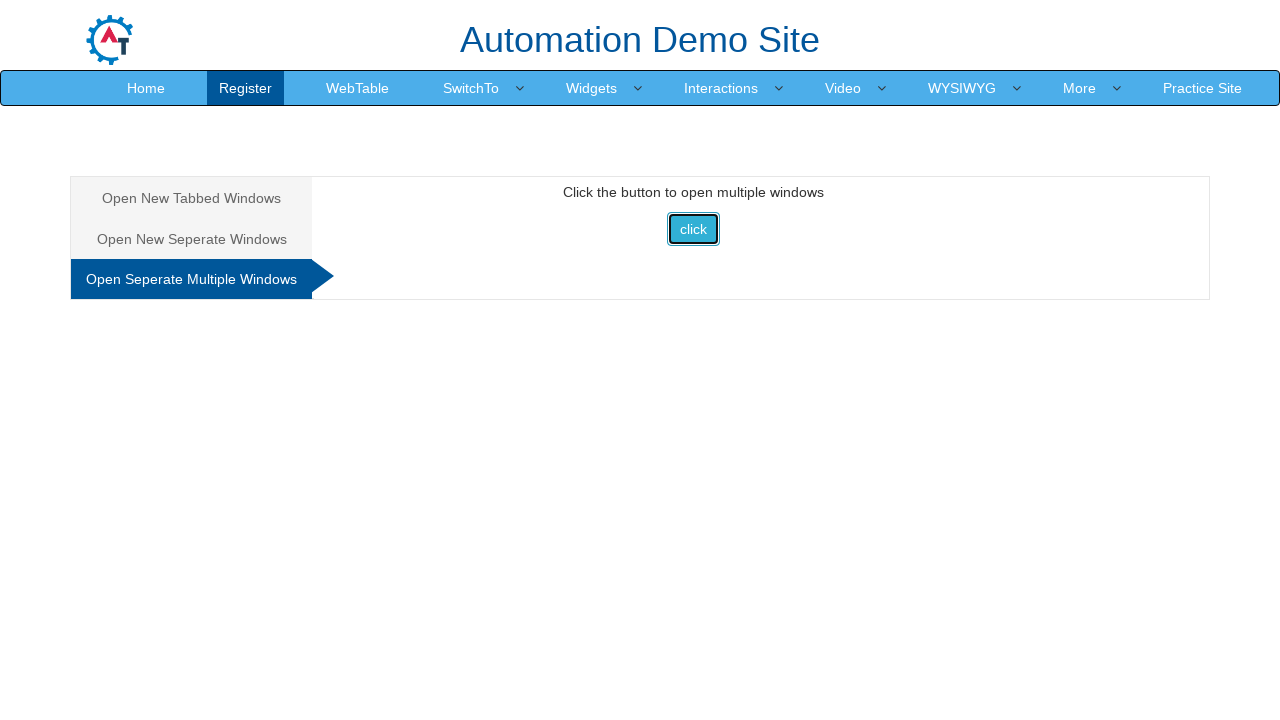

Clicked on Downloads in Selenium window at (552, 32) on xpath=//span[.='Downloads']
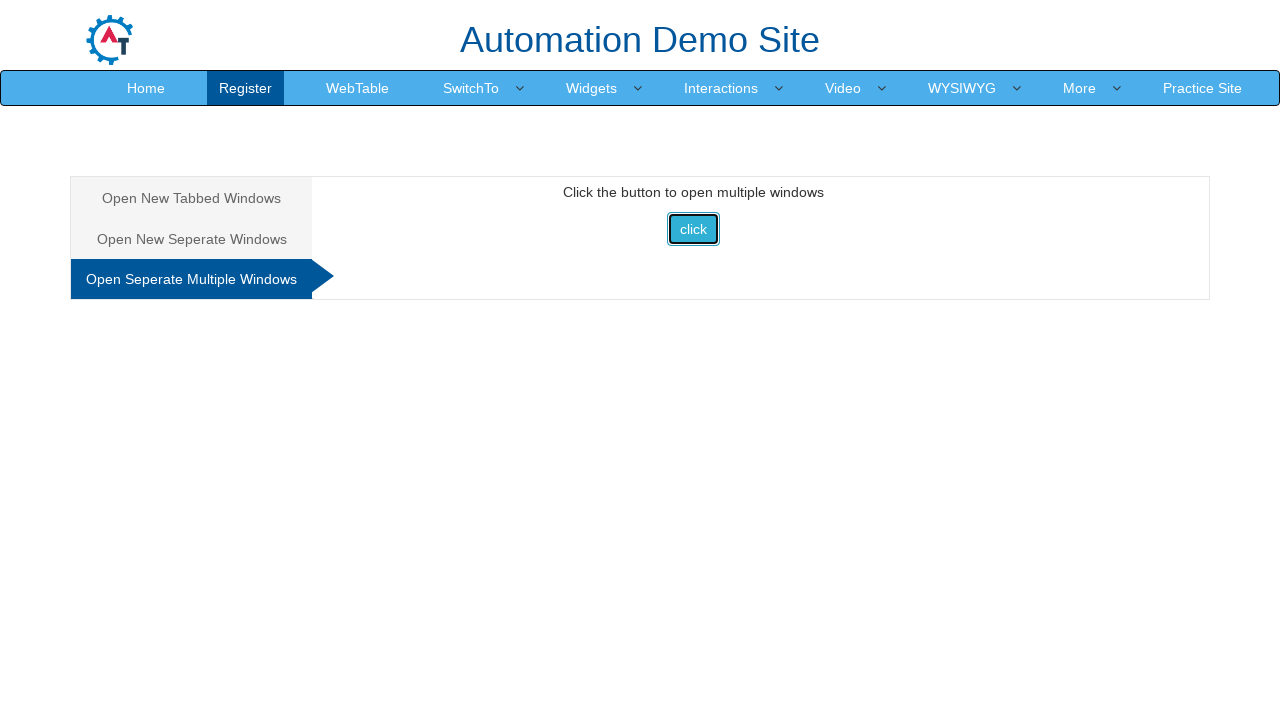

Found and switched to main 'Frames & windows' window
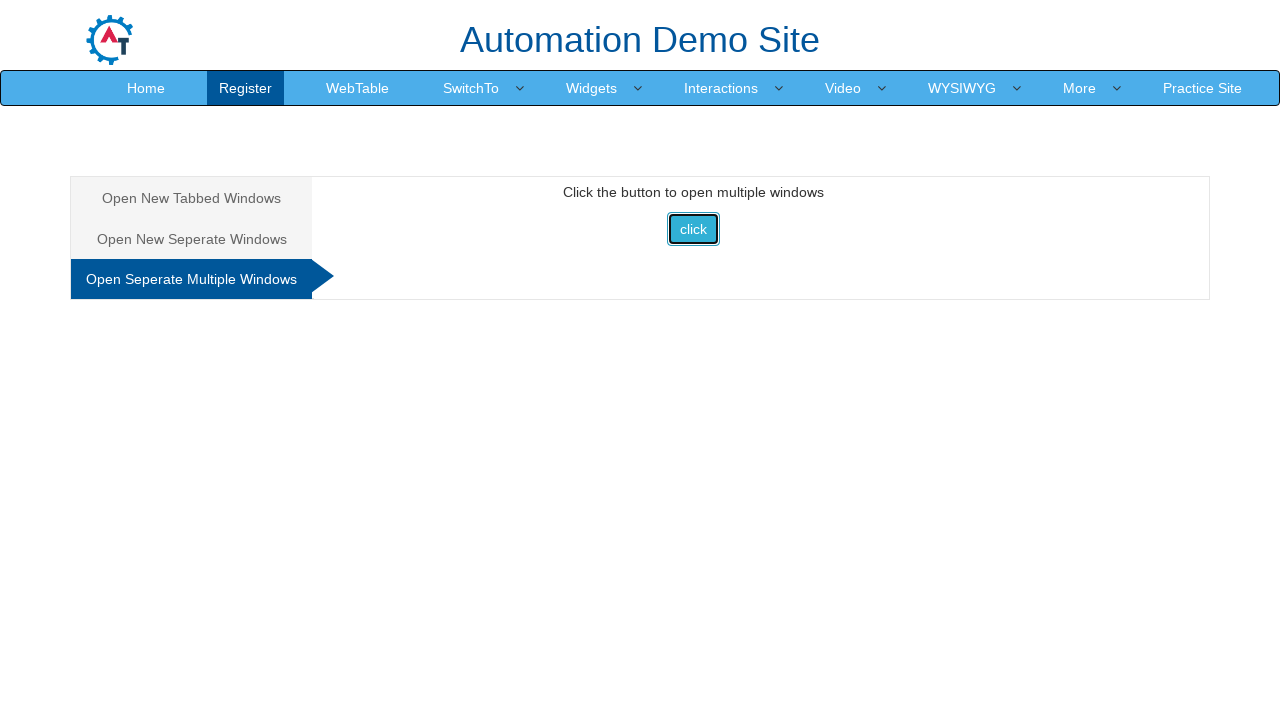

Clicked on Home link in main window at (146, 88) on xpath=//a[.='Home']
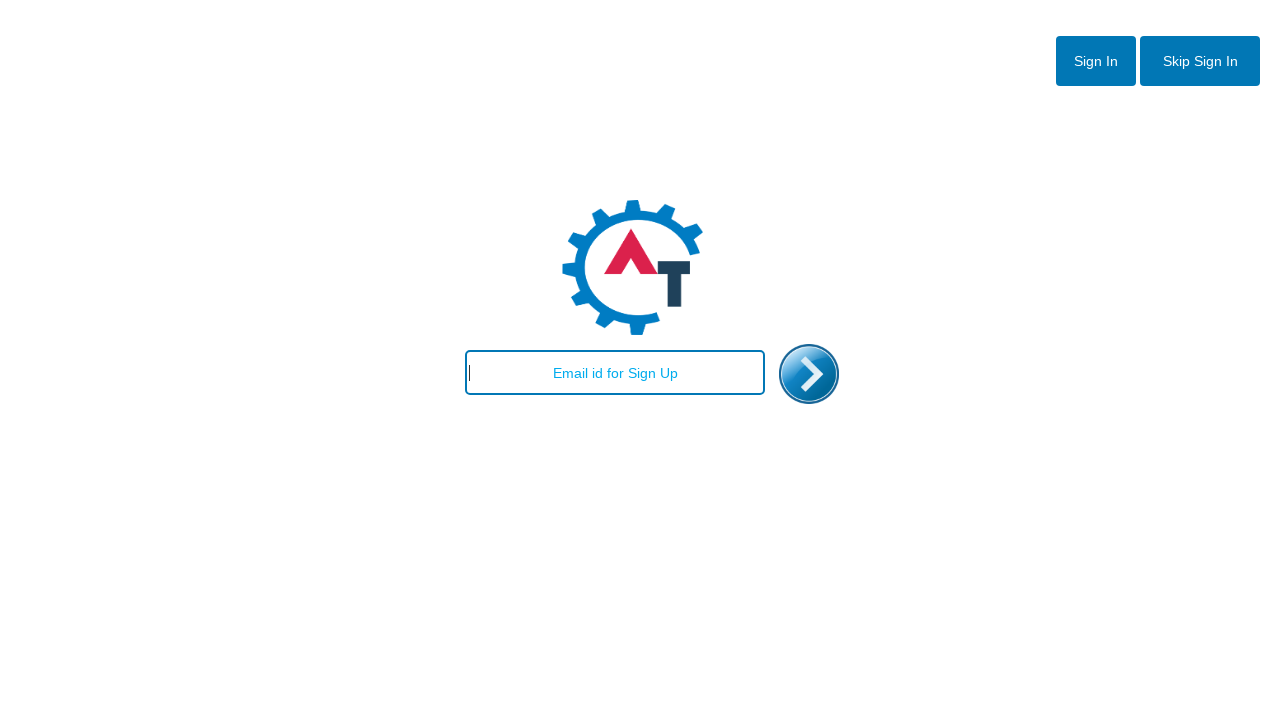

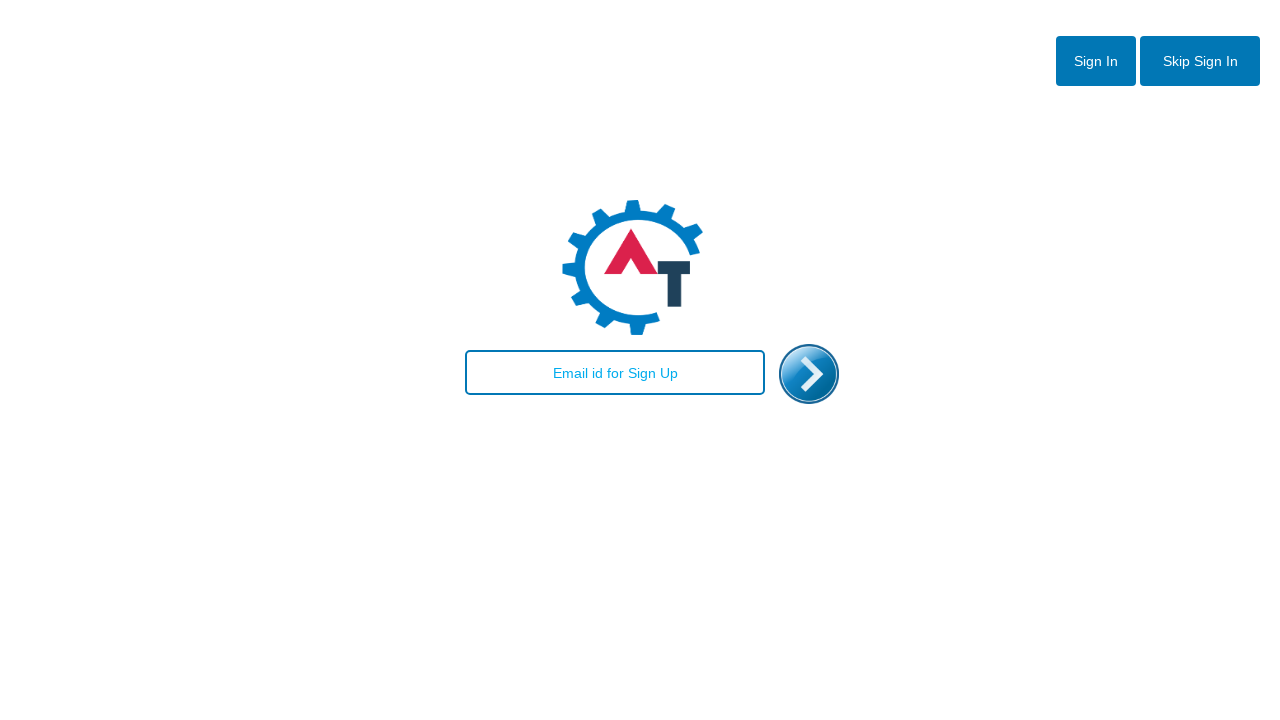